Tests JavaScript alert handling by clicking a button that triggers an alert popup and then accepting the alert dialog.

Starting URL: https://www.automationtesting.co.uk/popups.html

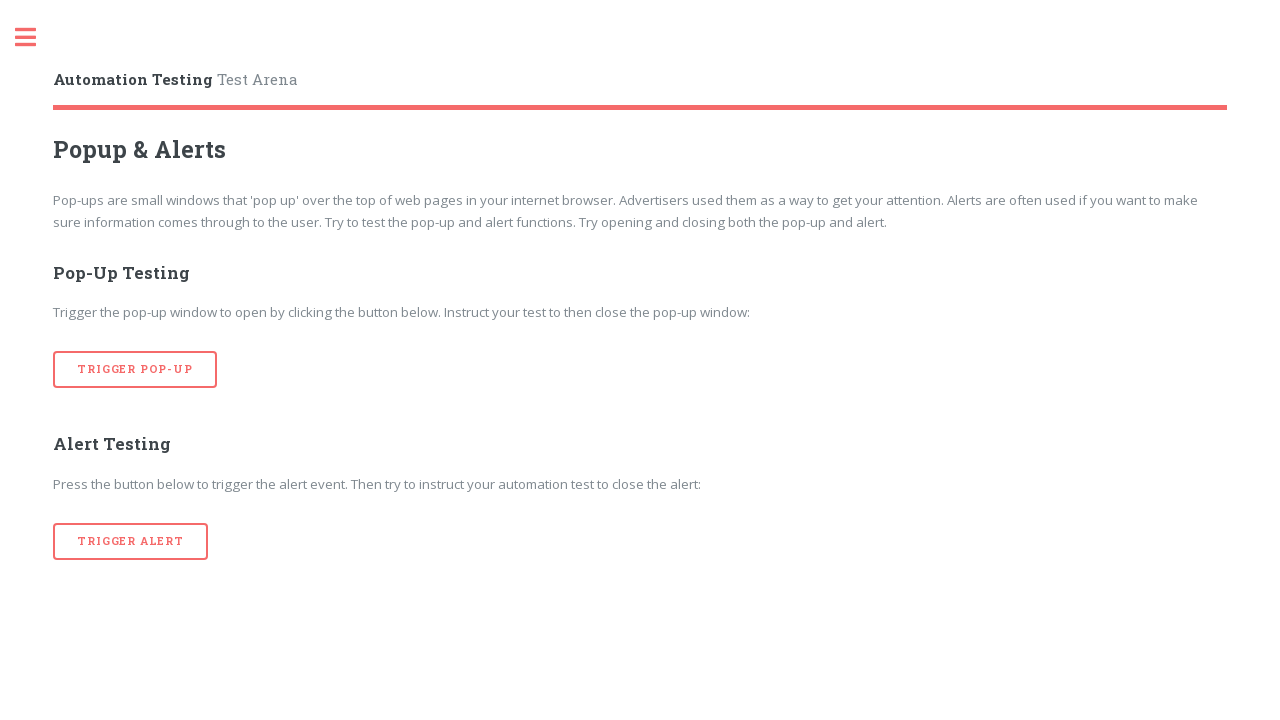

Set up dialog handler to accept alert popups
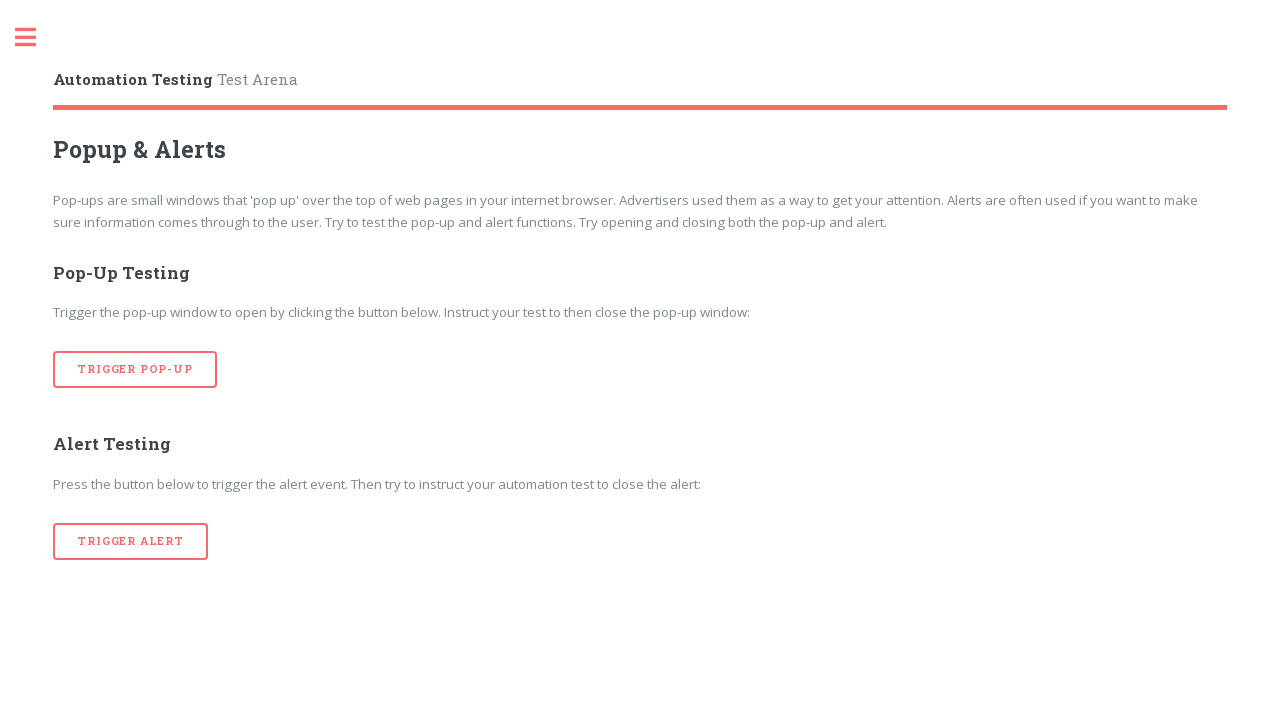

Clicked button to trigger JavaScript alert at (131, 541) on [onclick='alertTrigger()']
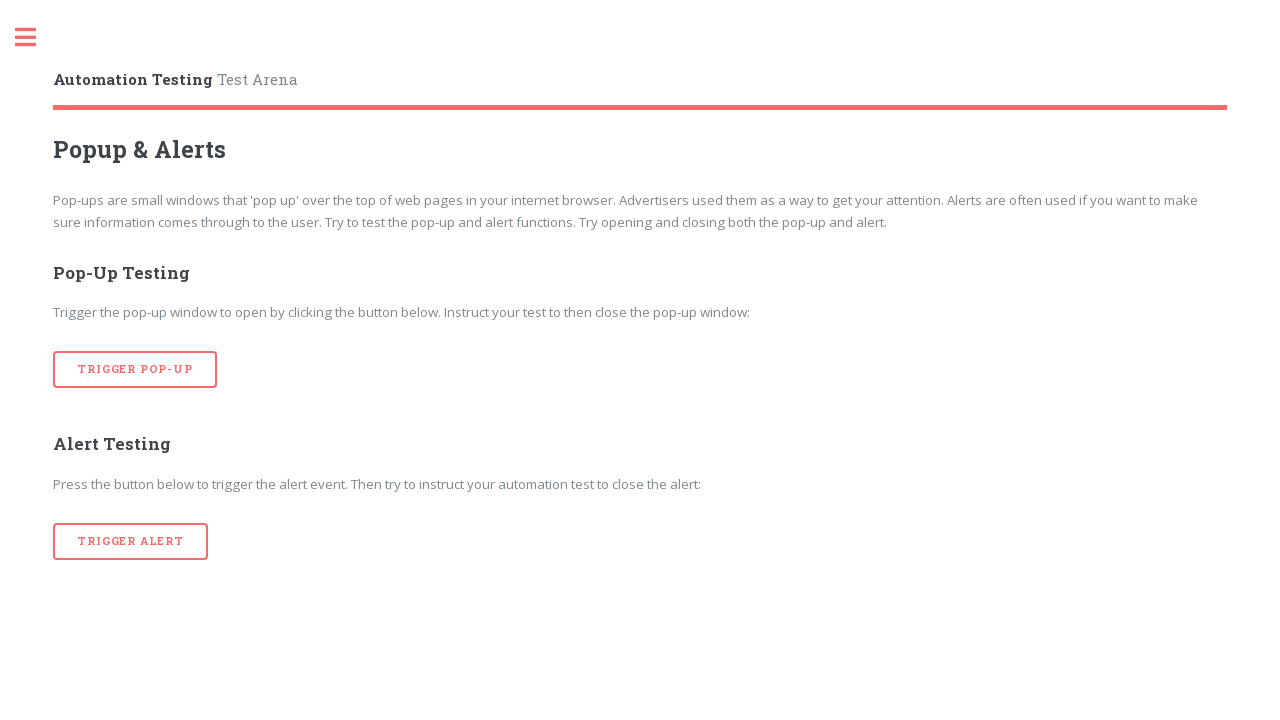

Waited for alert to be processed
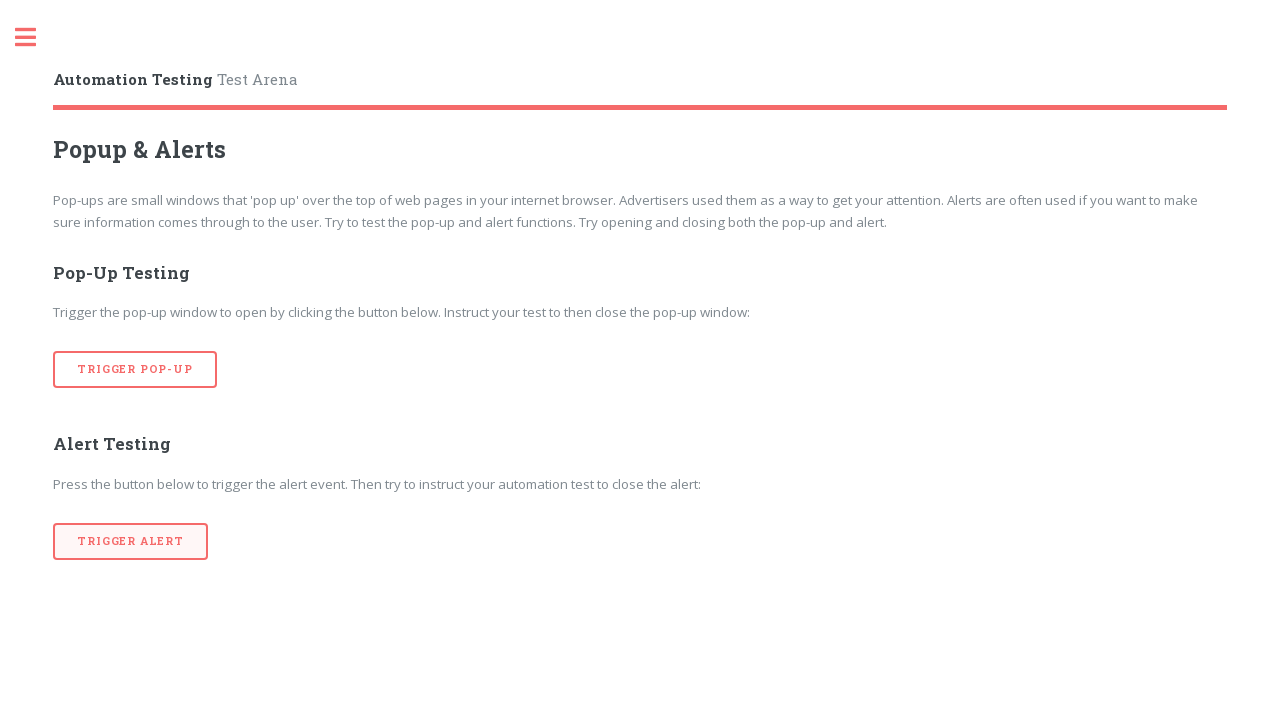

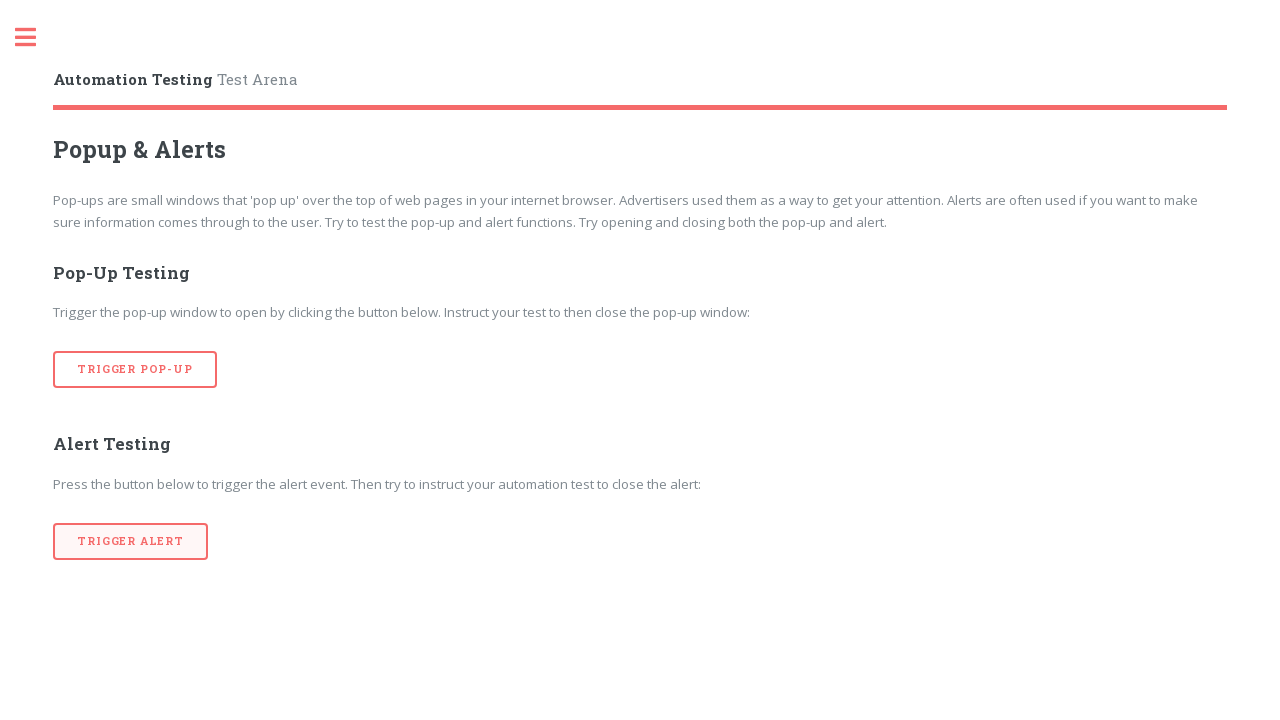